Tests cart quantity modification by clicking plus and minus buttons on cart items, then proceeds to checkout page.

Starting URL: https://www.turbochargerpros.com

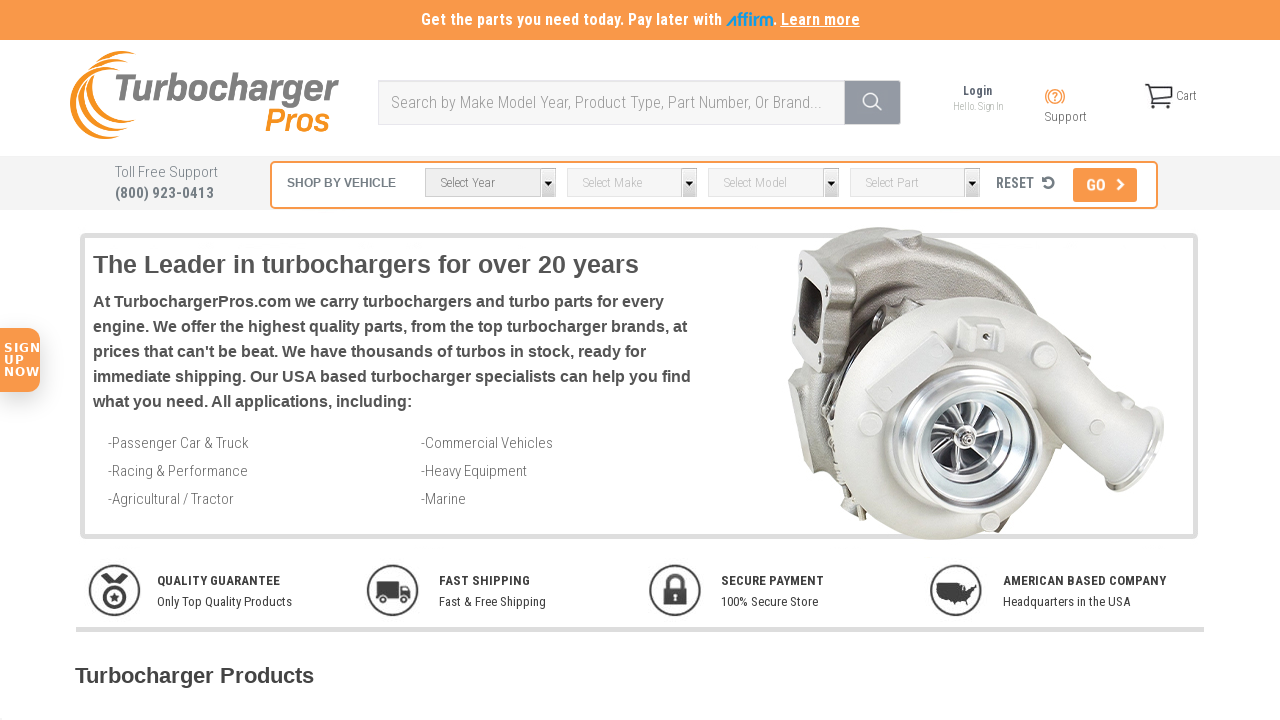

Year selector loaded
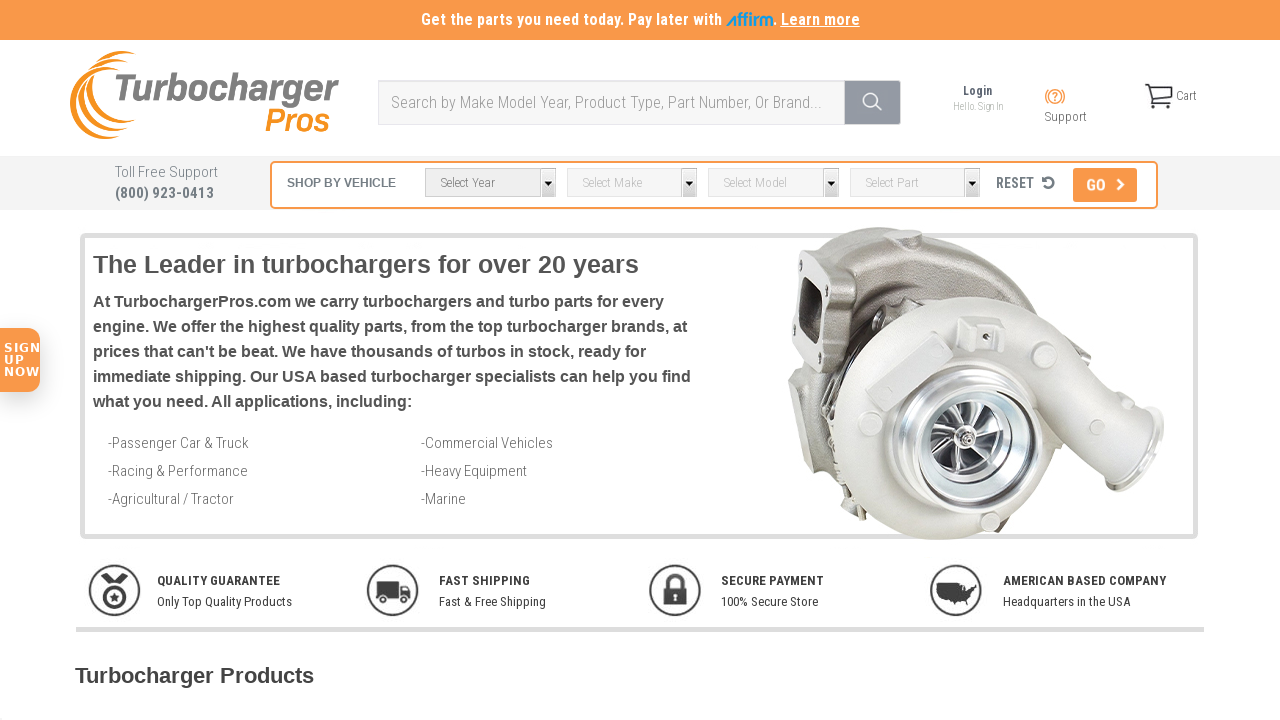

Selected year 2012 on #sel-year
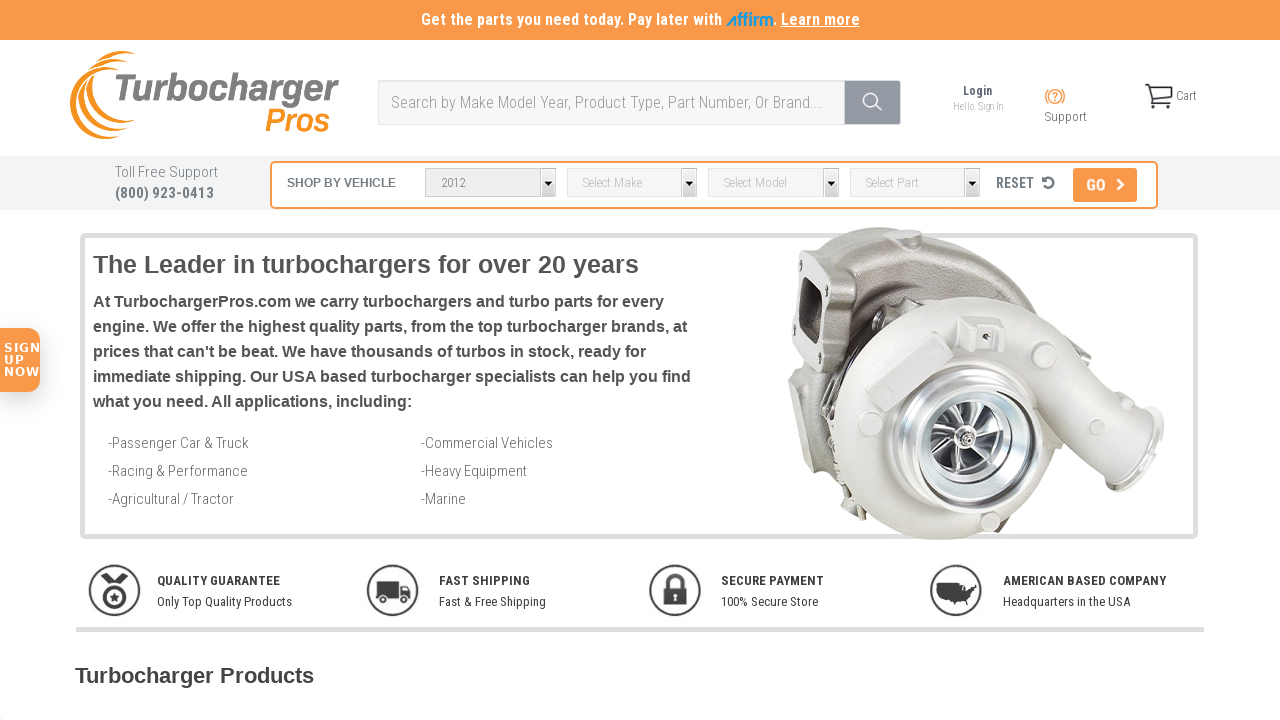

Waited 2 seconds for page to load
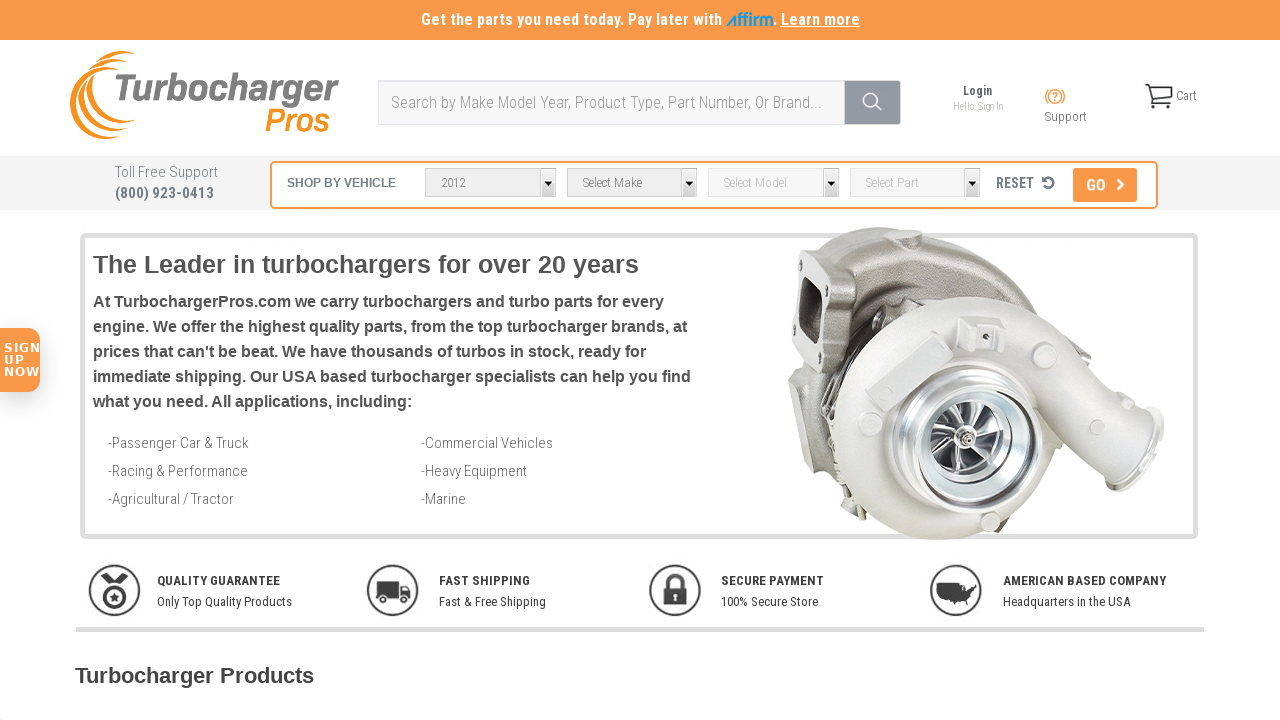

Selected make Audi on #sel-make
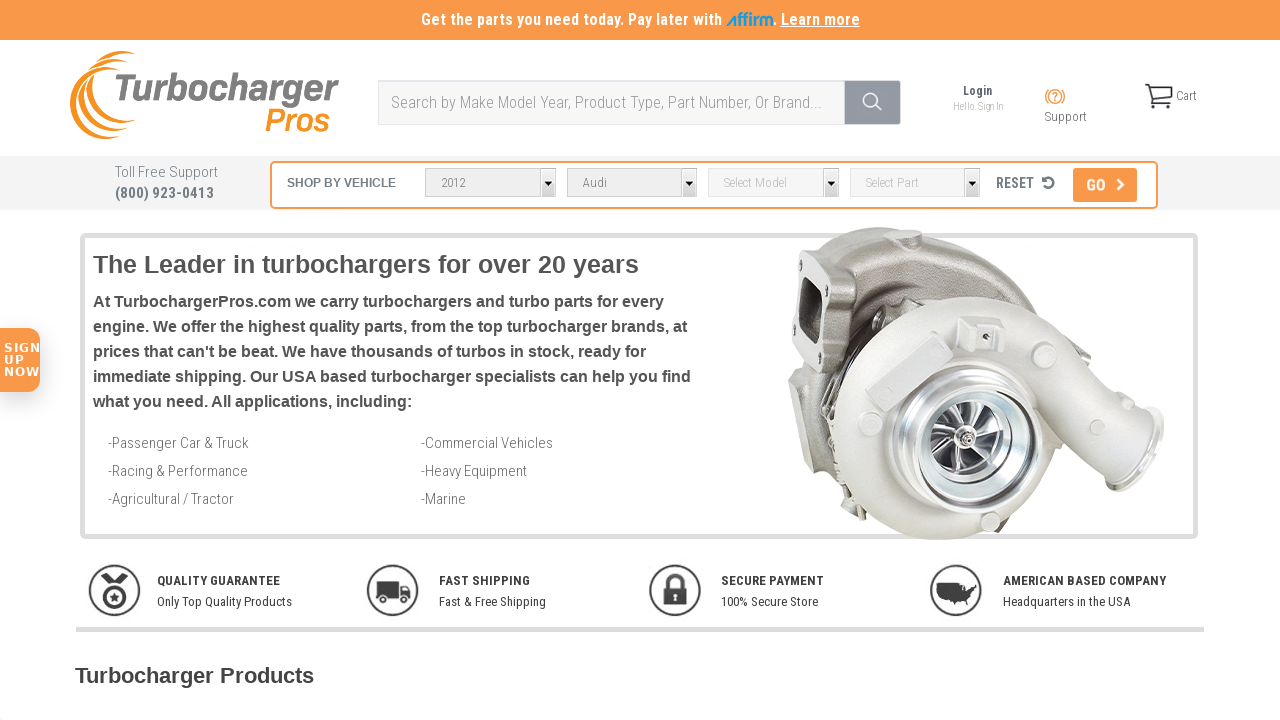

Waited 2 seconds for page to load
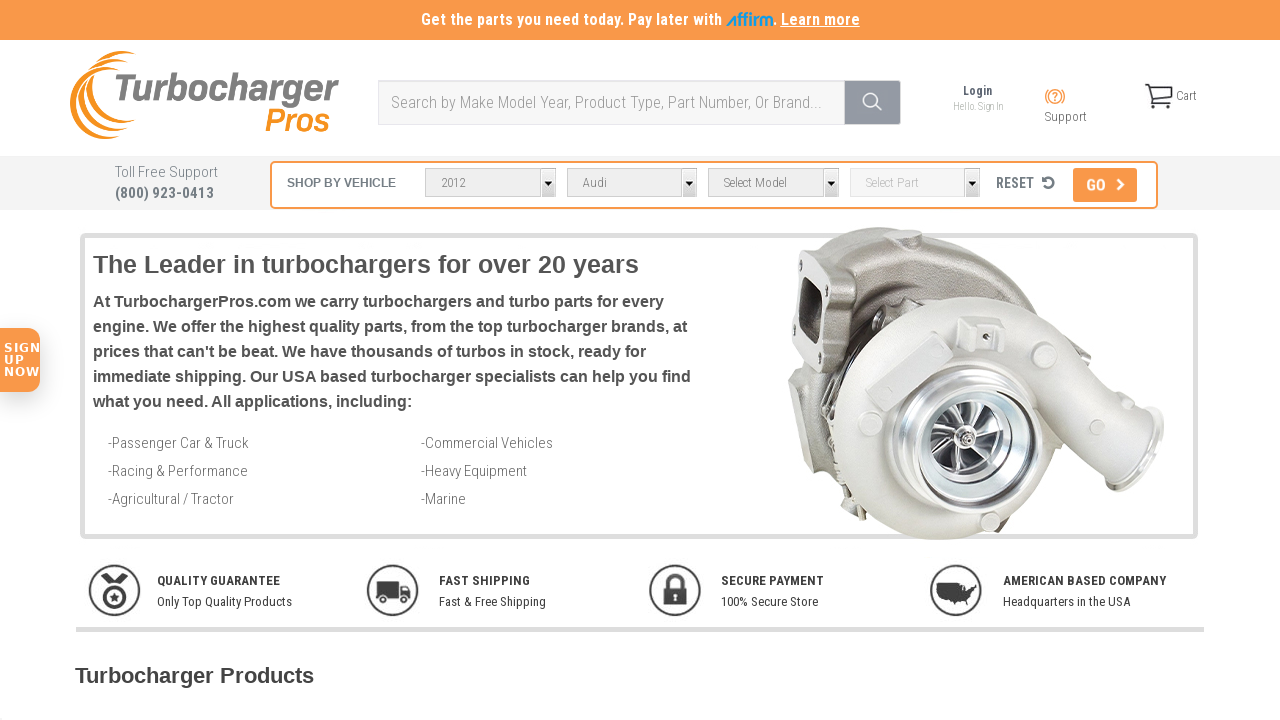

Selected model A4 on #sel-model
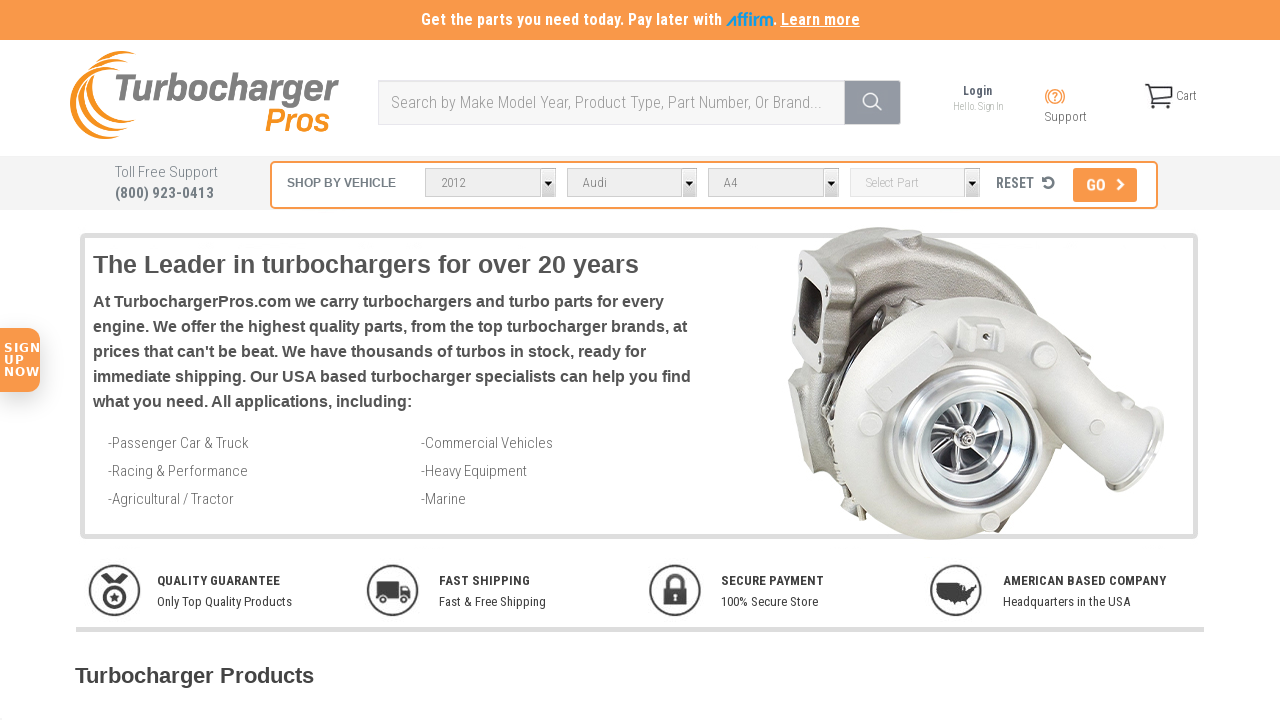

Waited 2 seconds for page to load
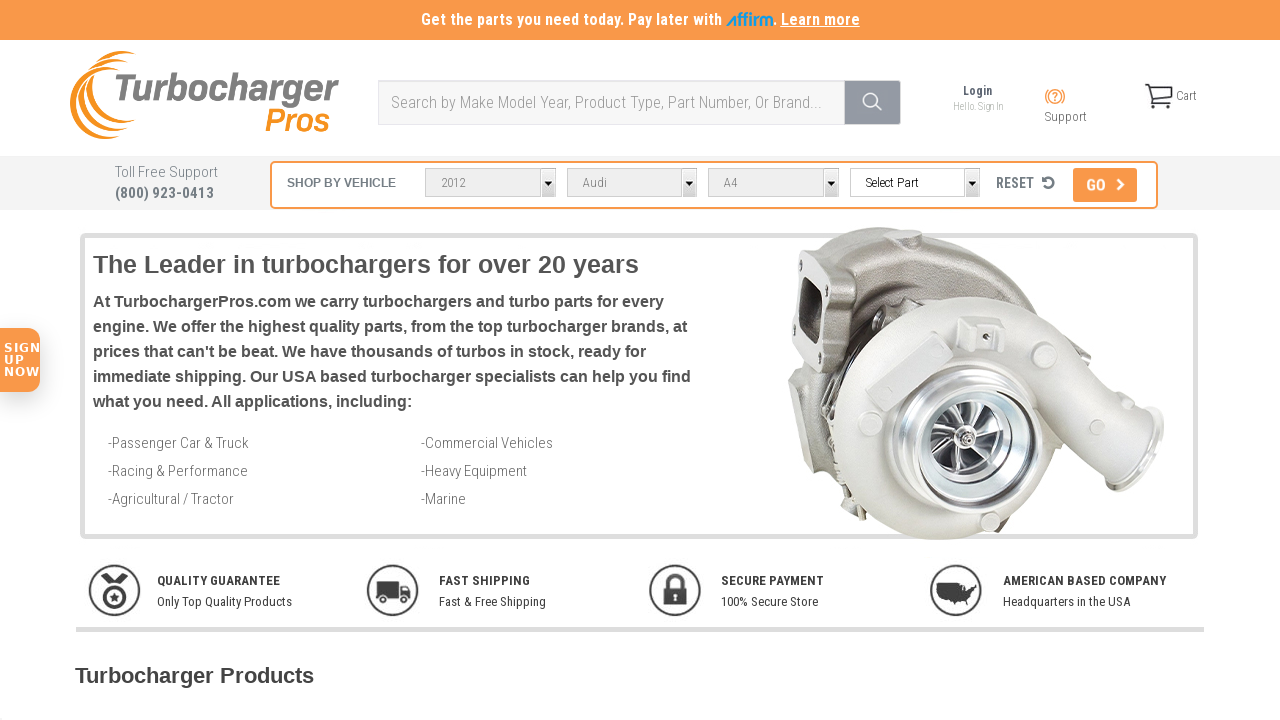

Selected part Turbocharger on #ti-sel-part
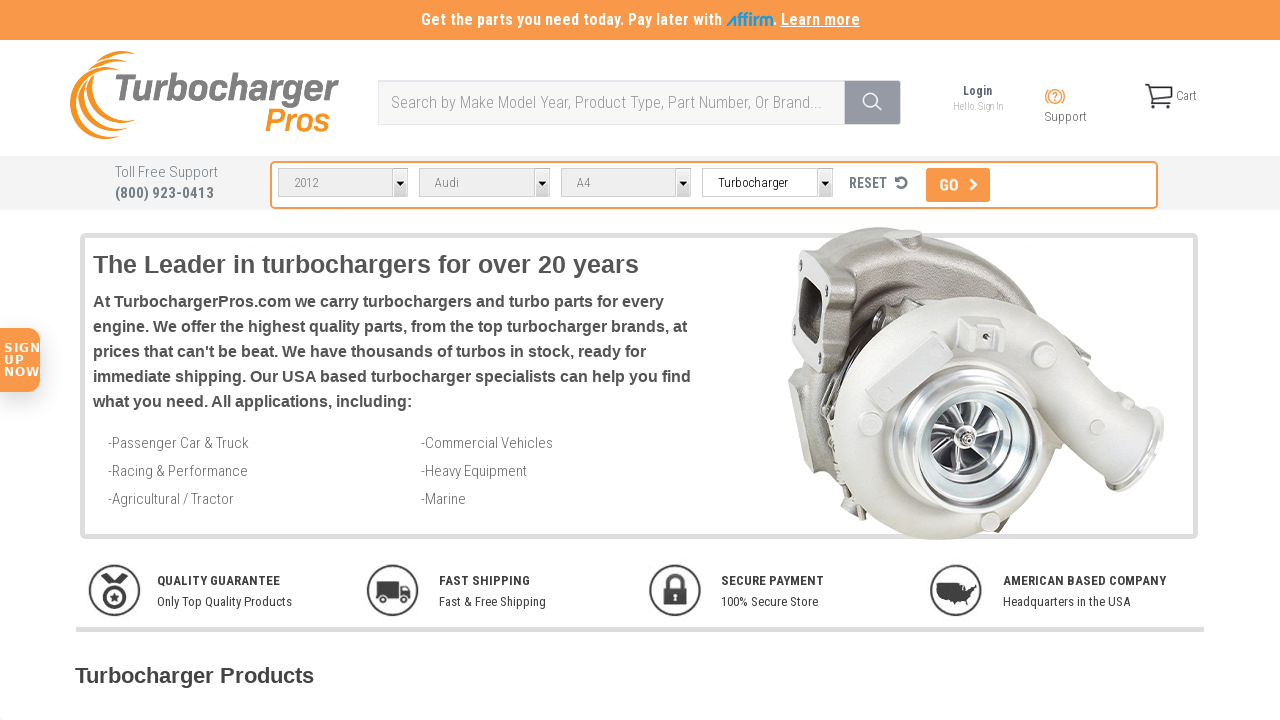

Clicked submit button to search parts at (958, 185) on #sub
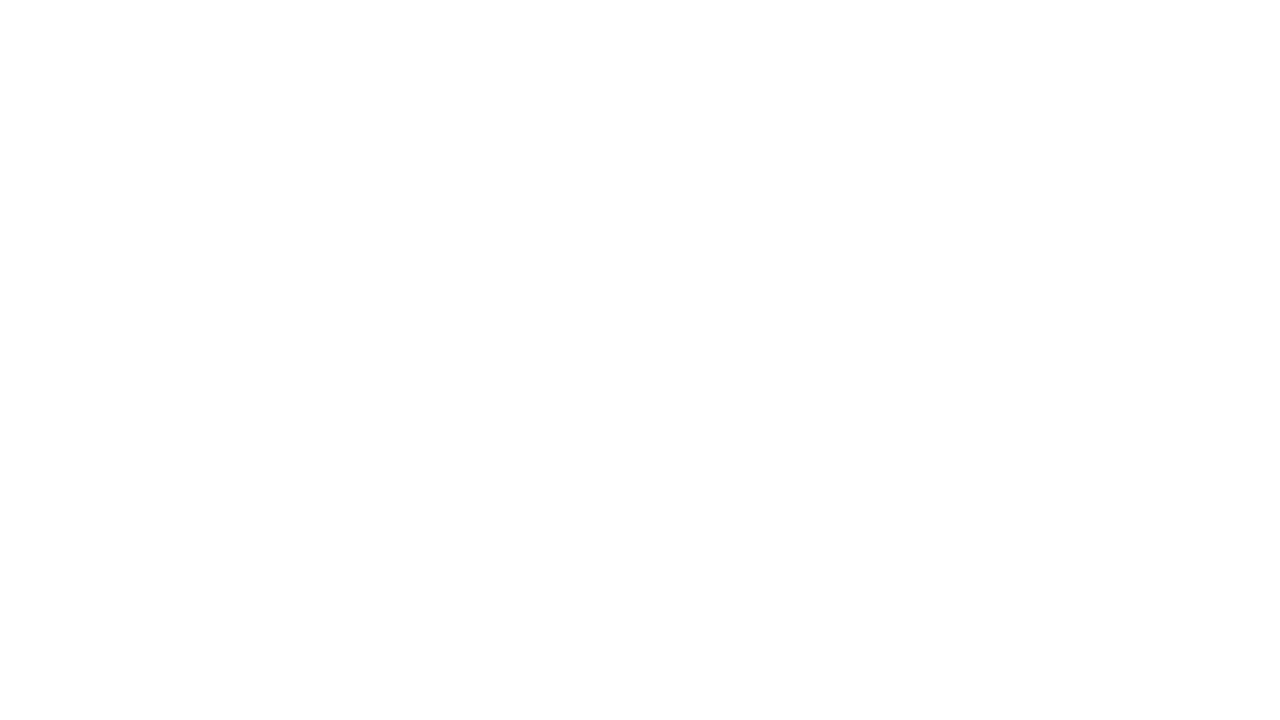

Add to cart button loaded
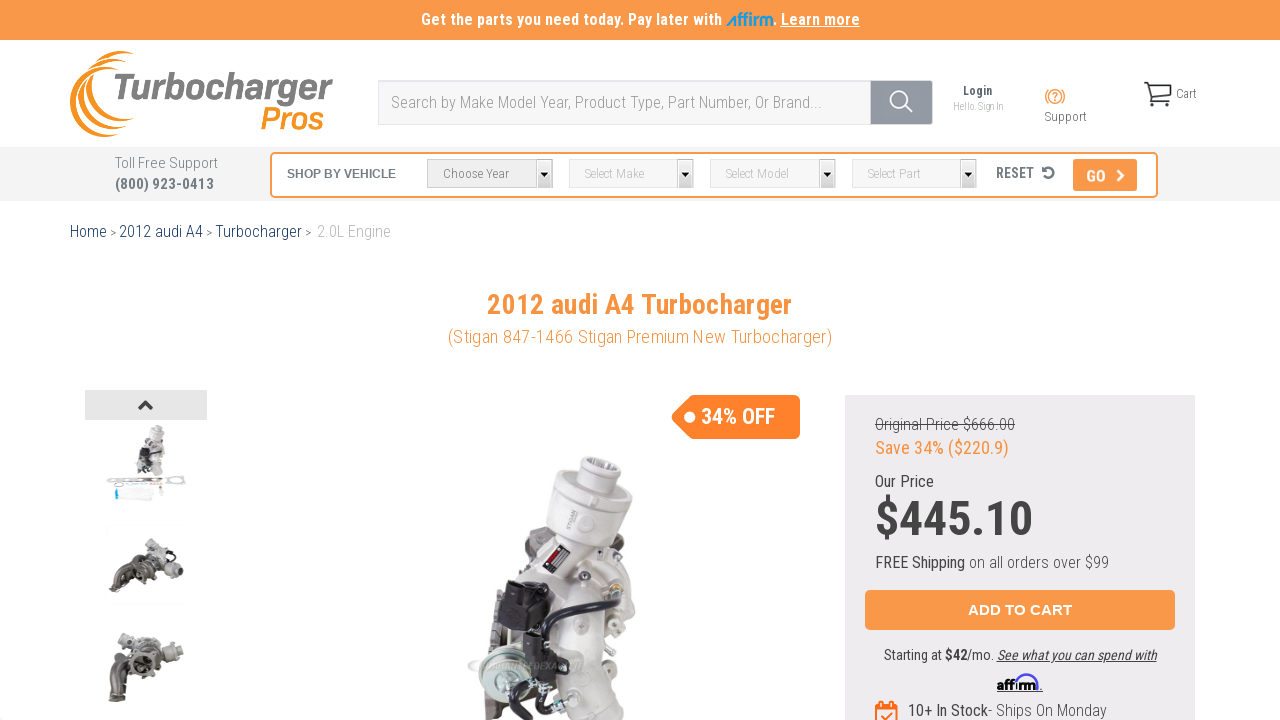

Clicked Add to Cart button at (1020, 610) on input.addtocart_btn[value='Add To Cart']
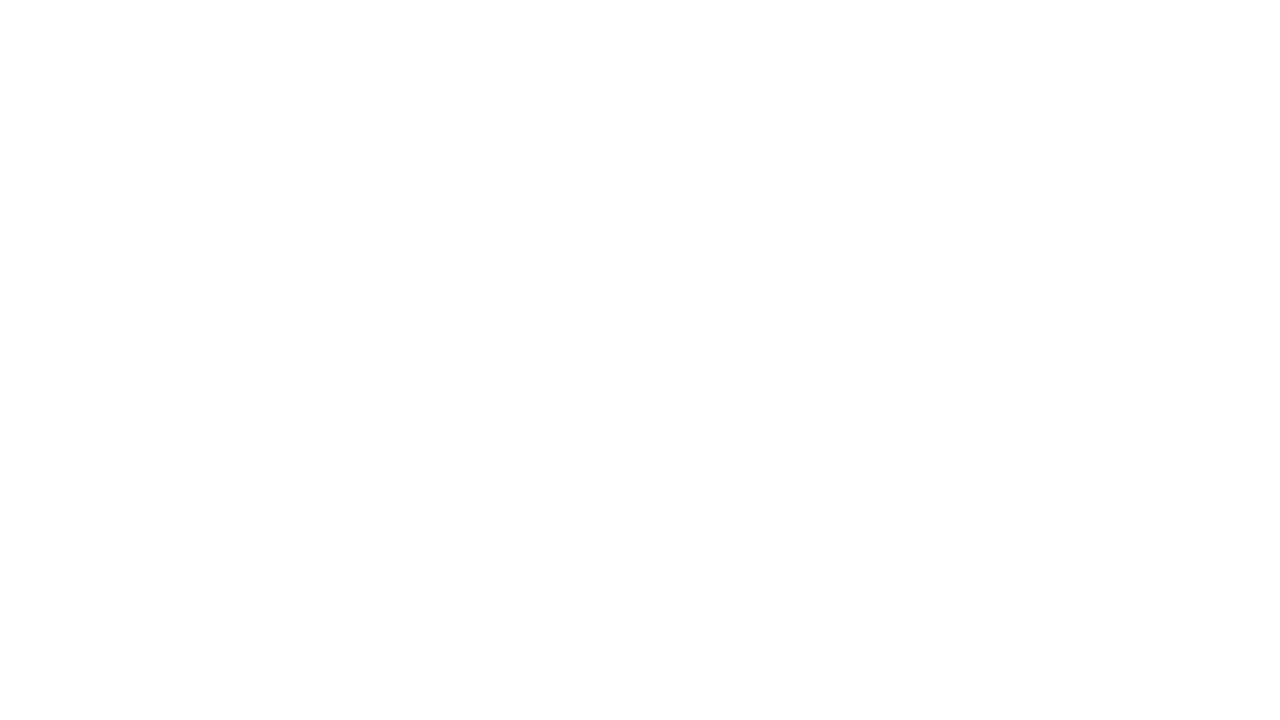

Cart page loaded with quantity controls visible
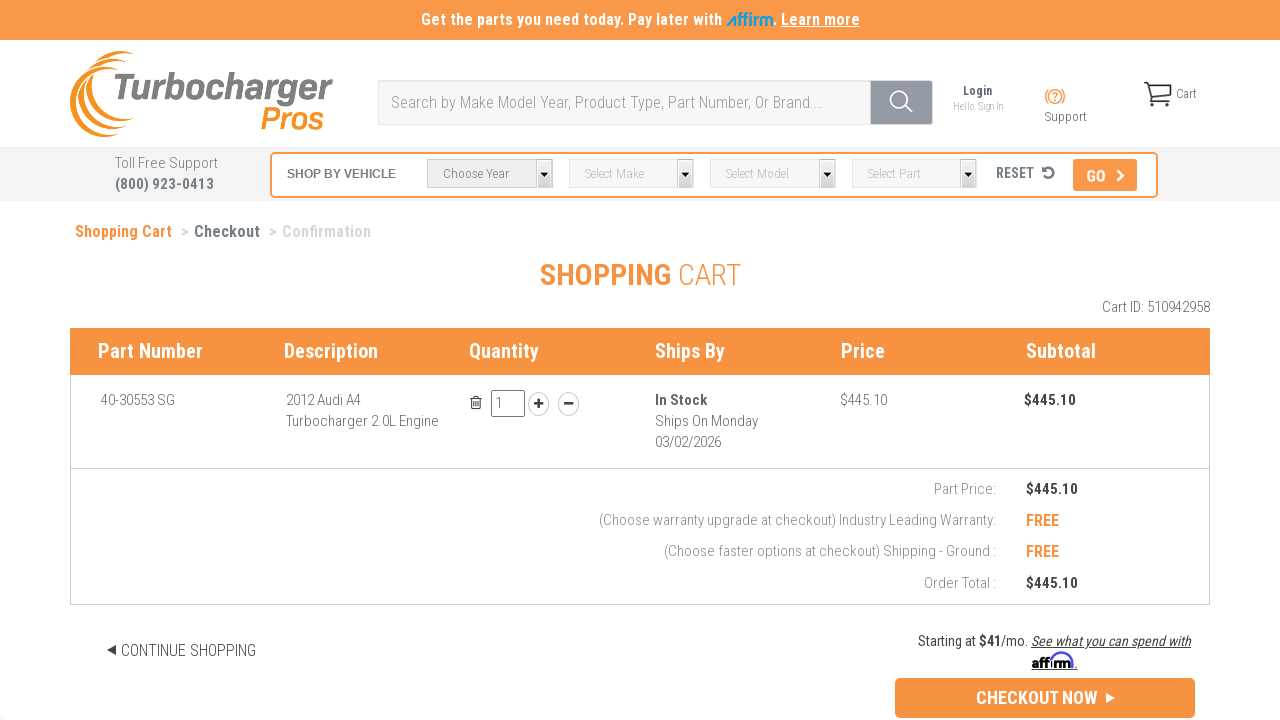

Clicked plus button to increase quantity of first item at (539, 404) on (//i[@class='fa fa-plus'])[1]
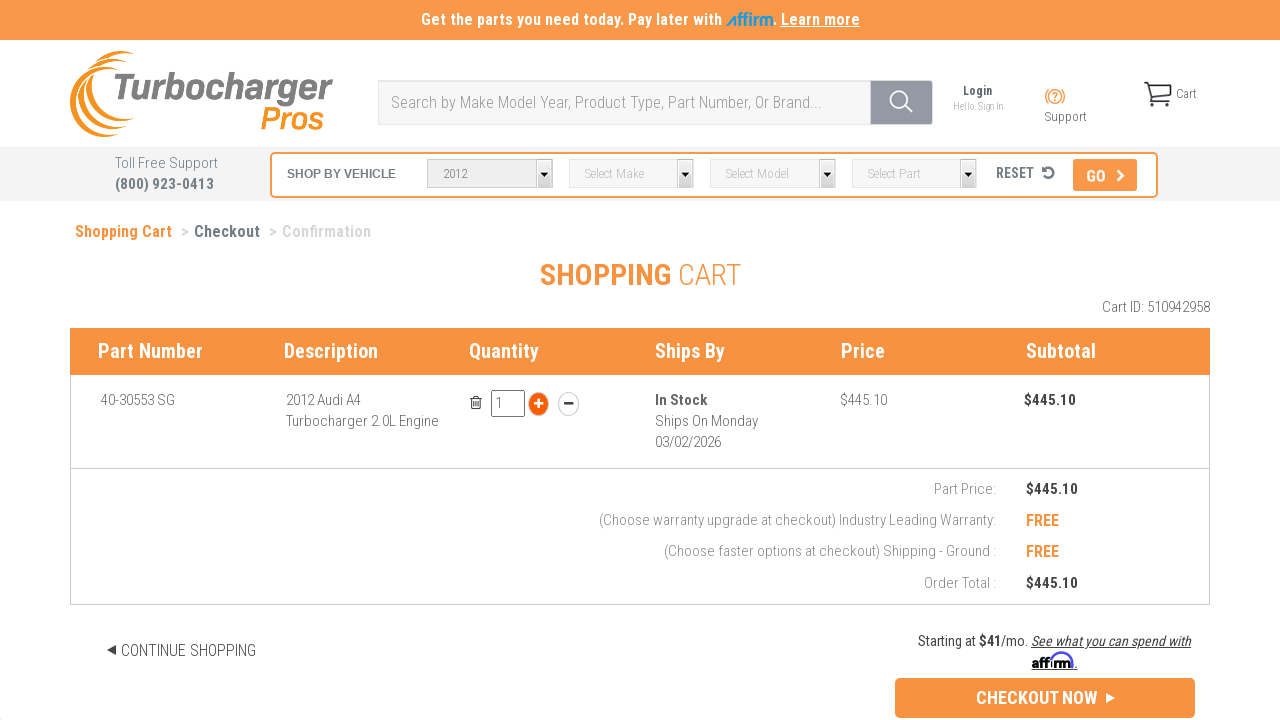

Waited 1 second for quantity update
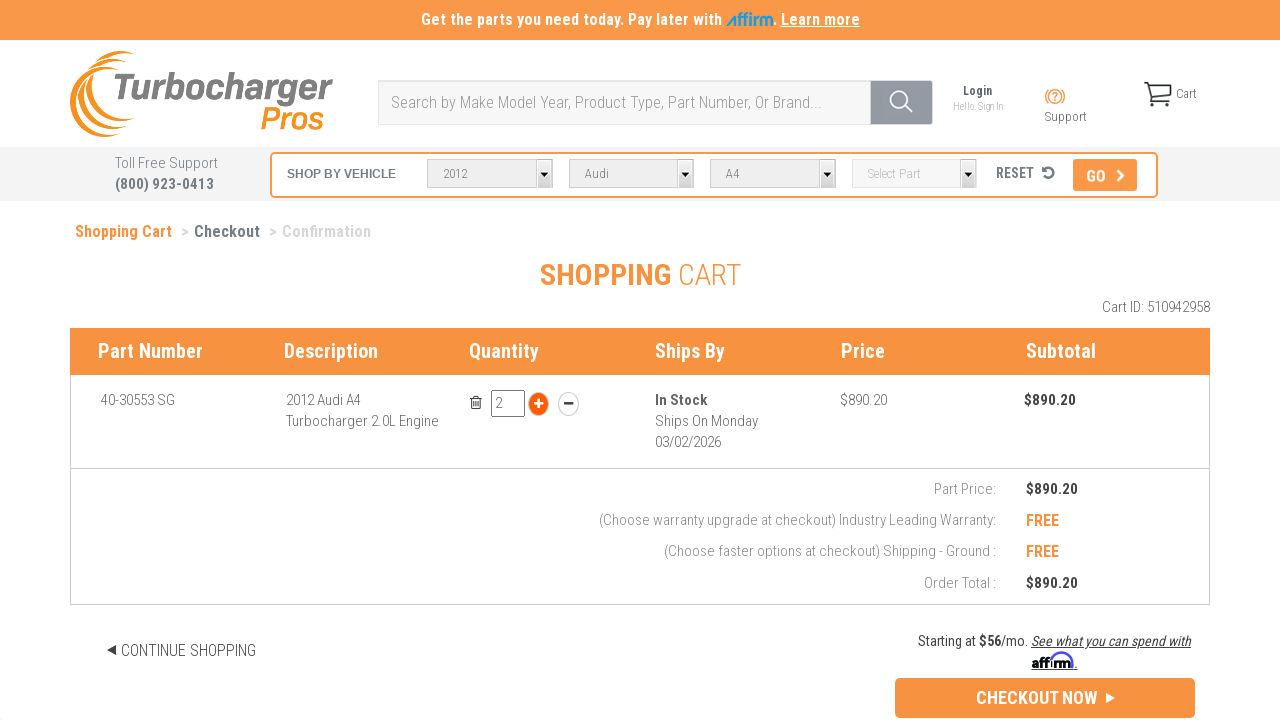

Clicked minus button to decrease quantity of first item at (569, 404) on (//i[@class='fa fa-minus'])[1]
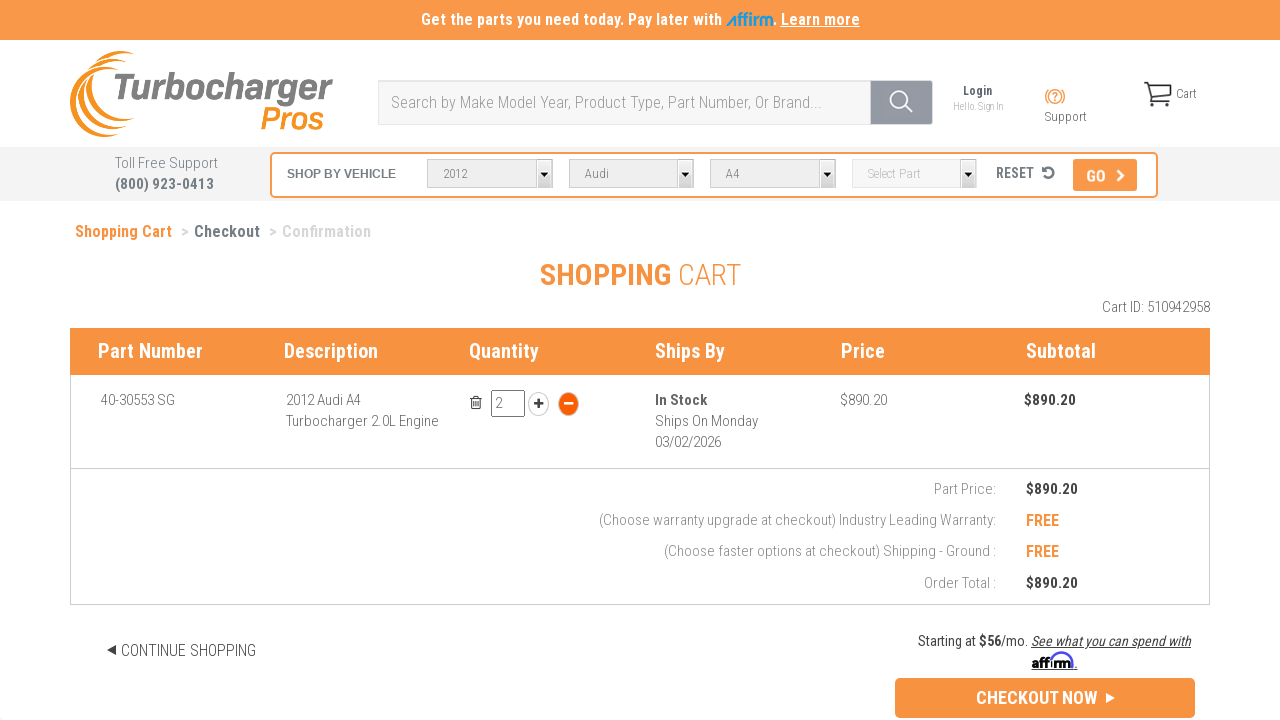

Waited 1 second for quantity update
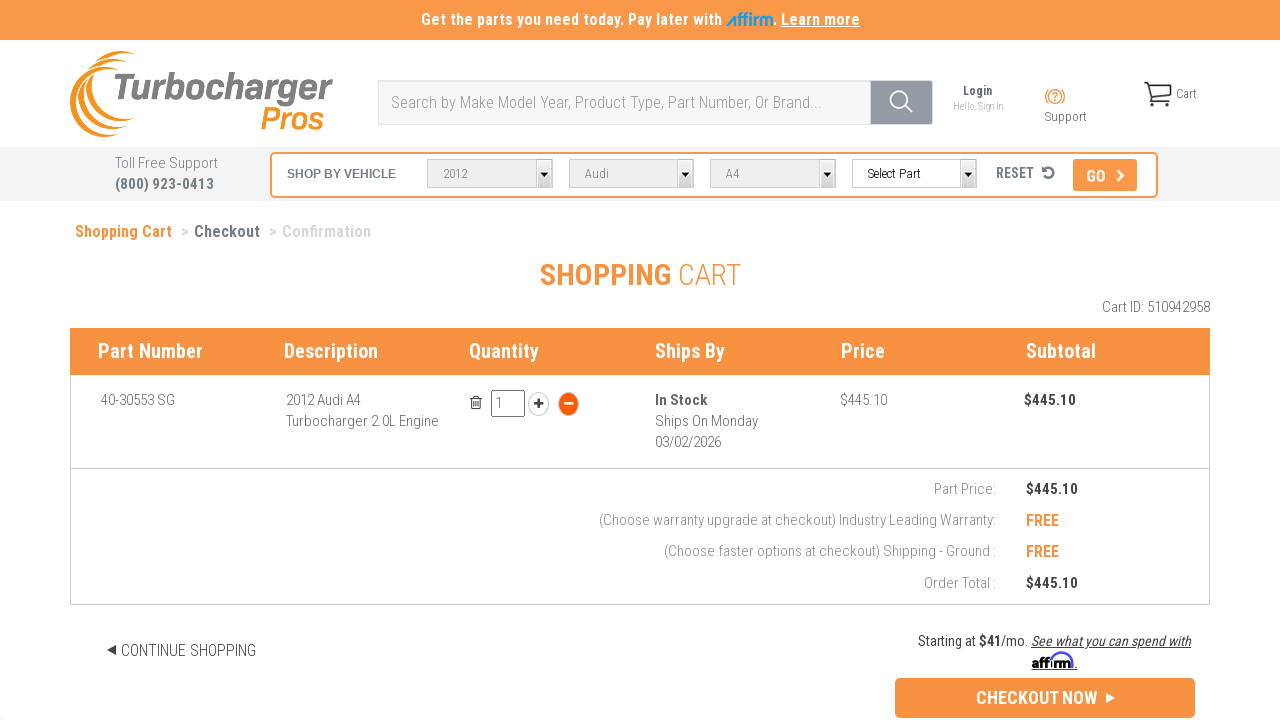

Scrolled down cart page by 450 pixels
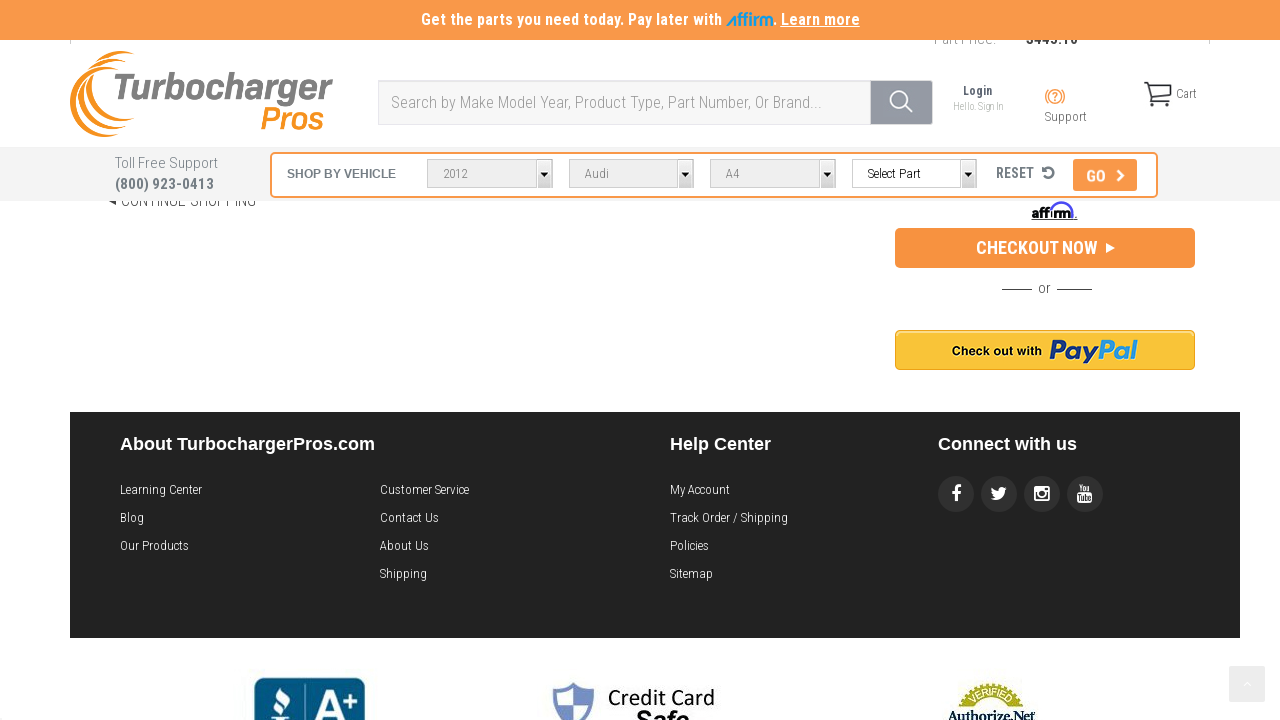

Clicked Checkout now button to proceed to checkout page at (1045, 248) on a:has-text('Checkout now')
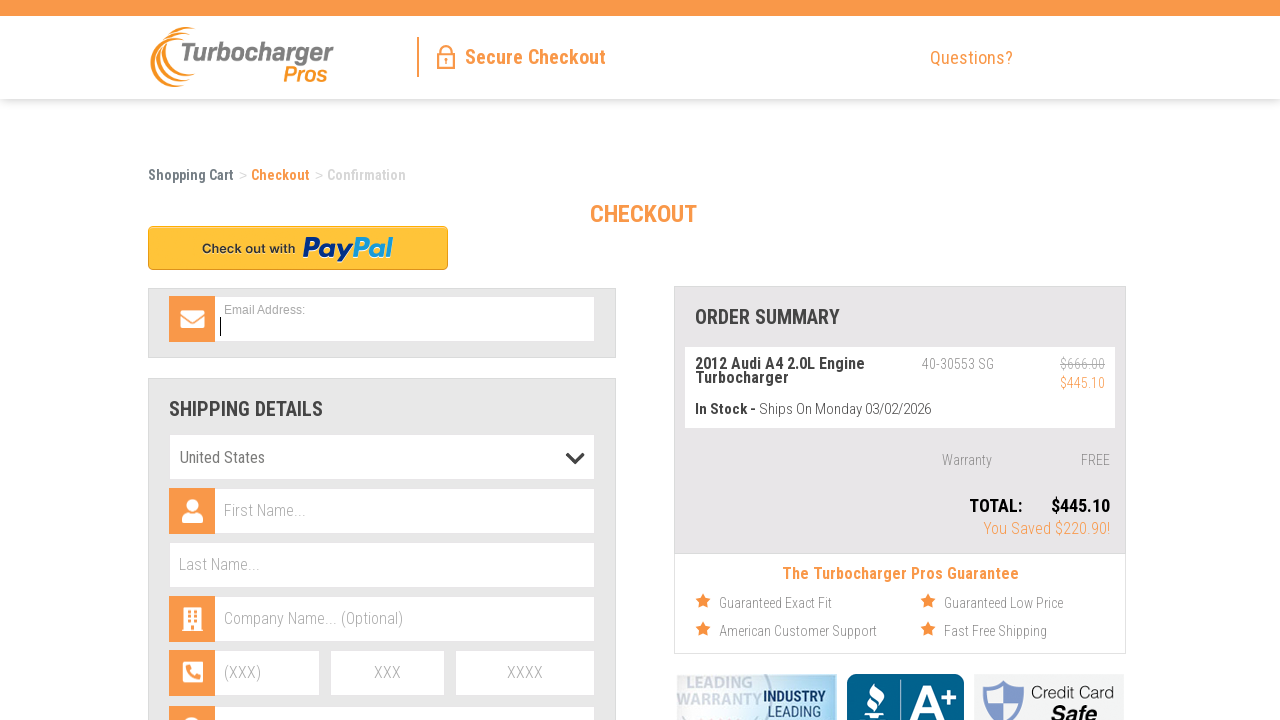

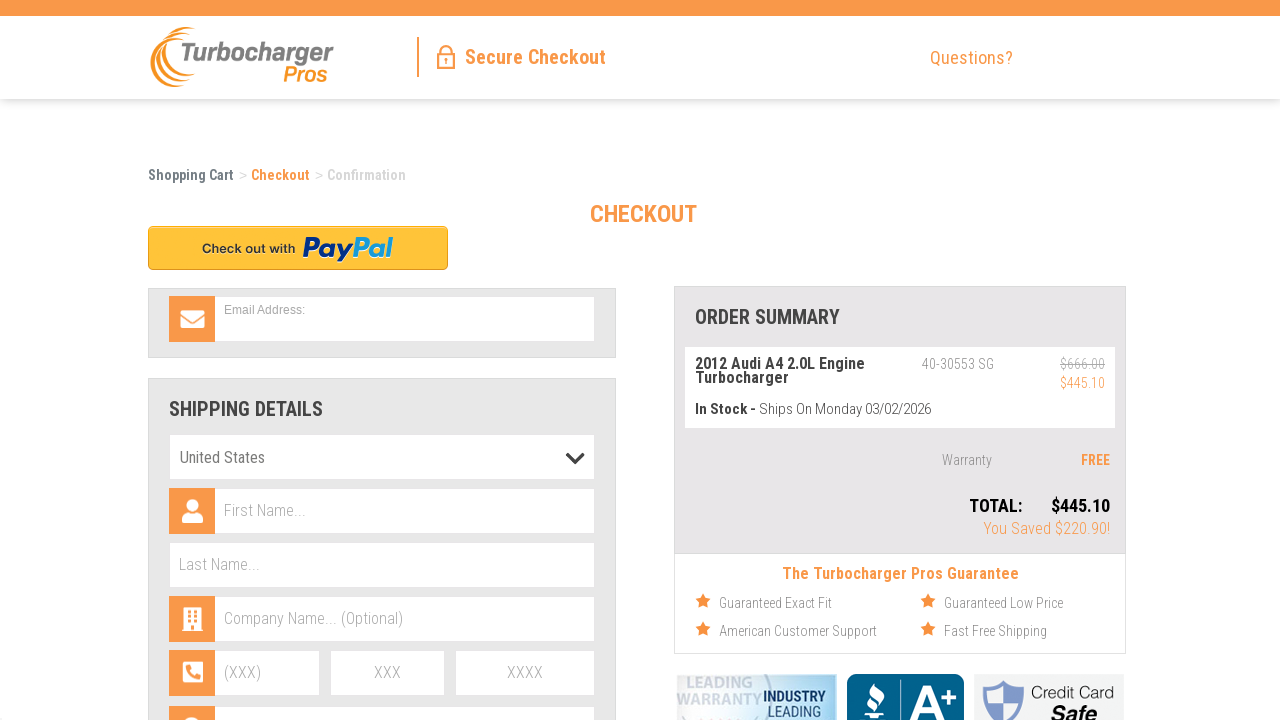